Navigates to MakeMyTrip travel website, maximizes the browser window, retrieves the current URL, then minimizes the window.

Starting URL: https://www.makemytrip.com/

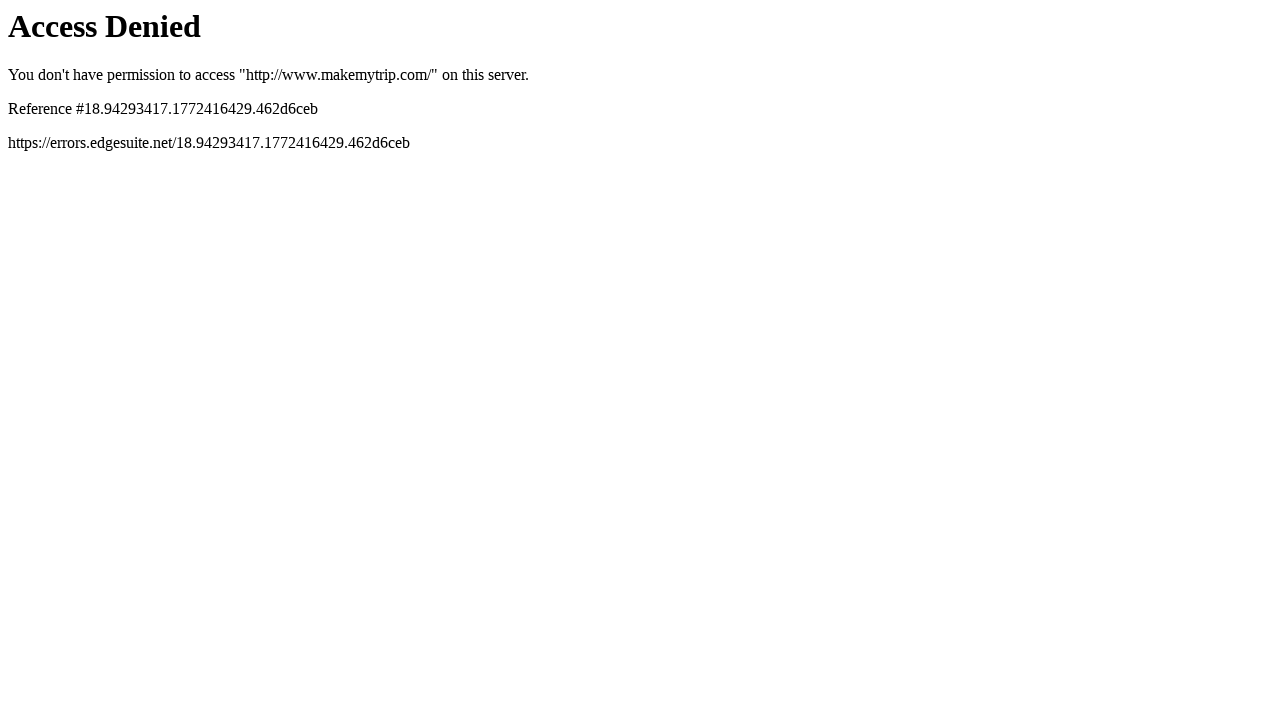

Maximized browser window to 1920x1080
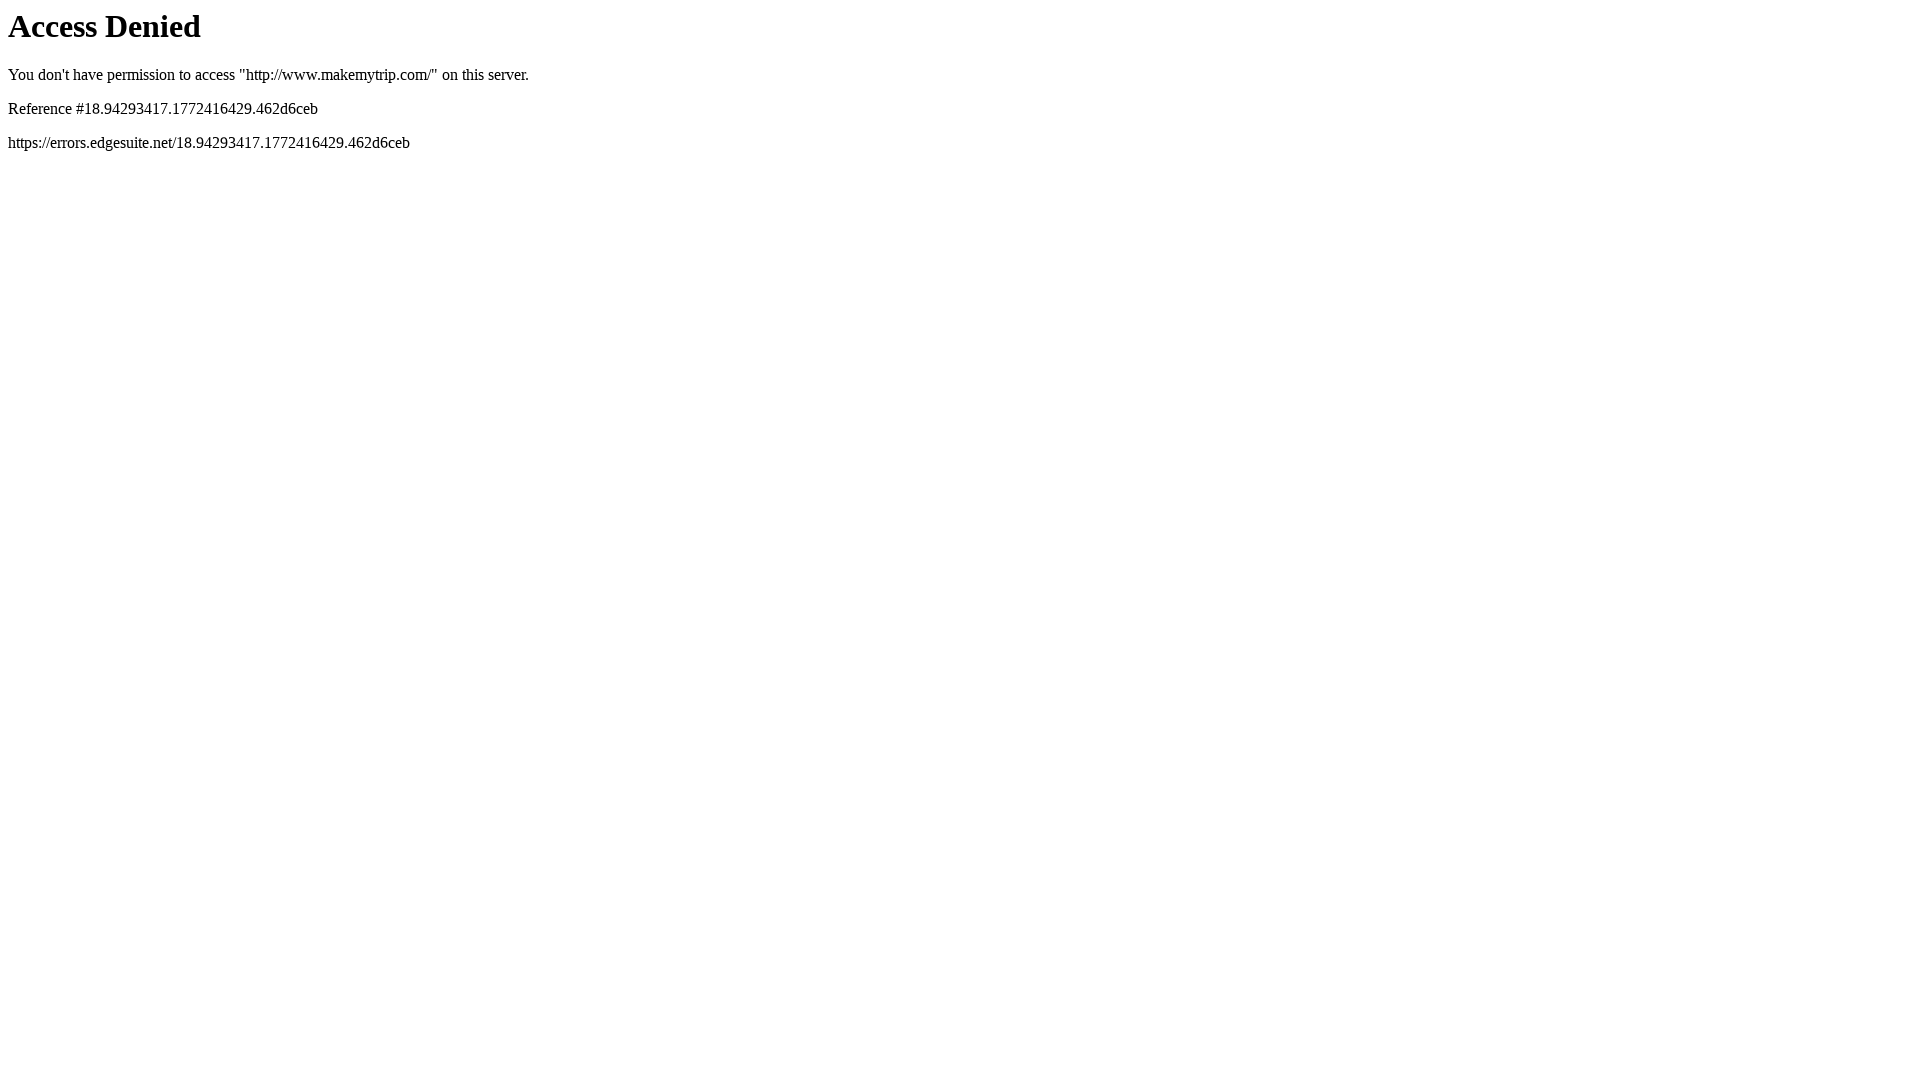

Waited for page to load (domcontentloaded)
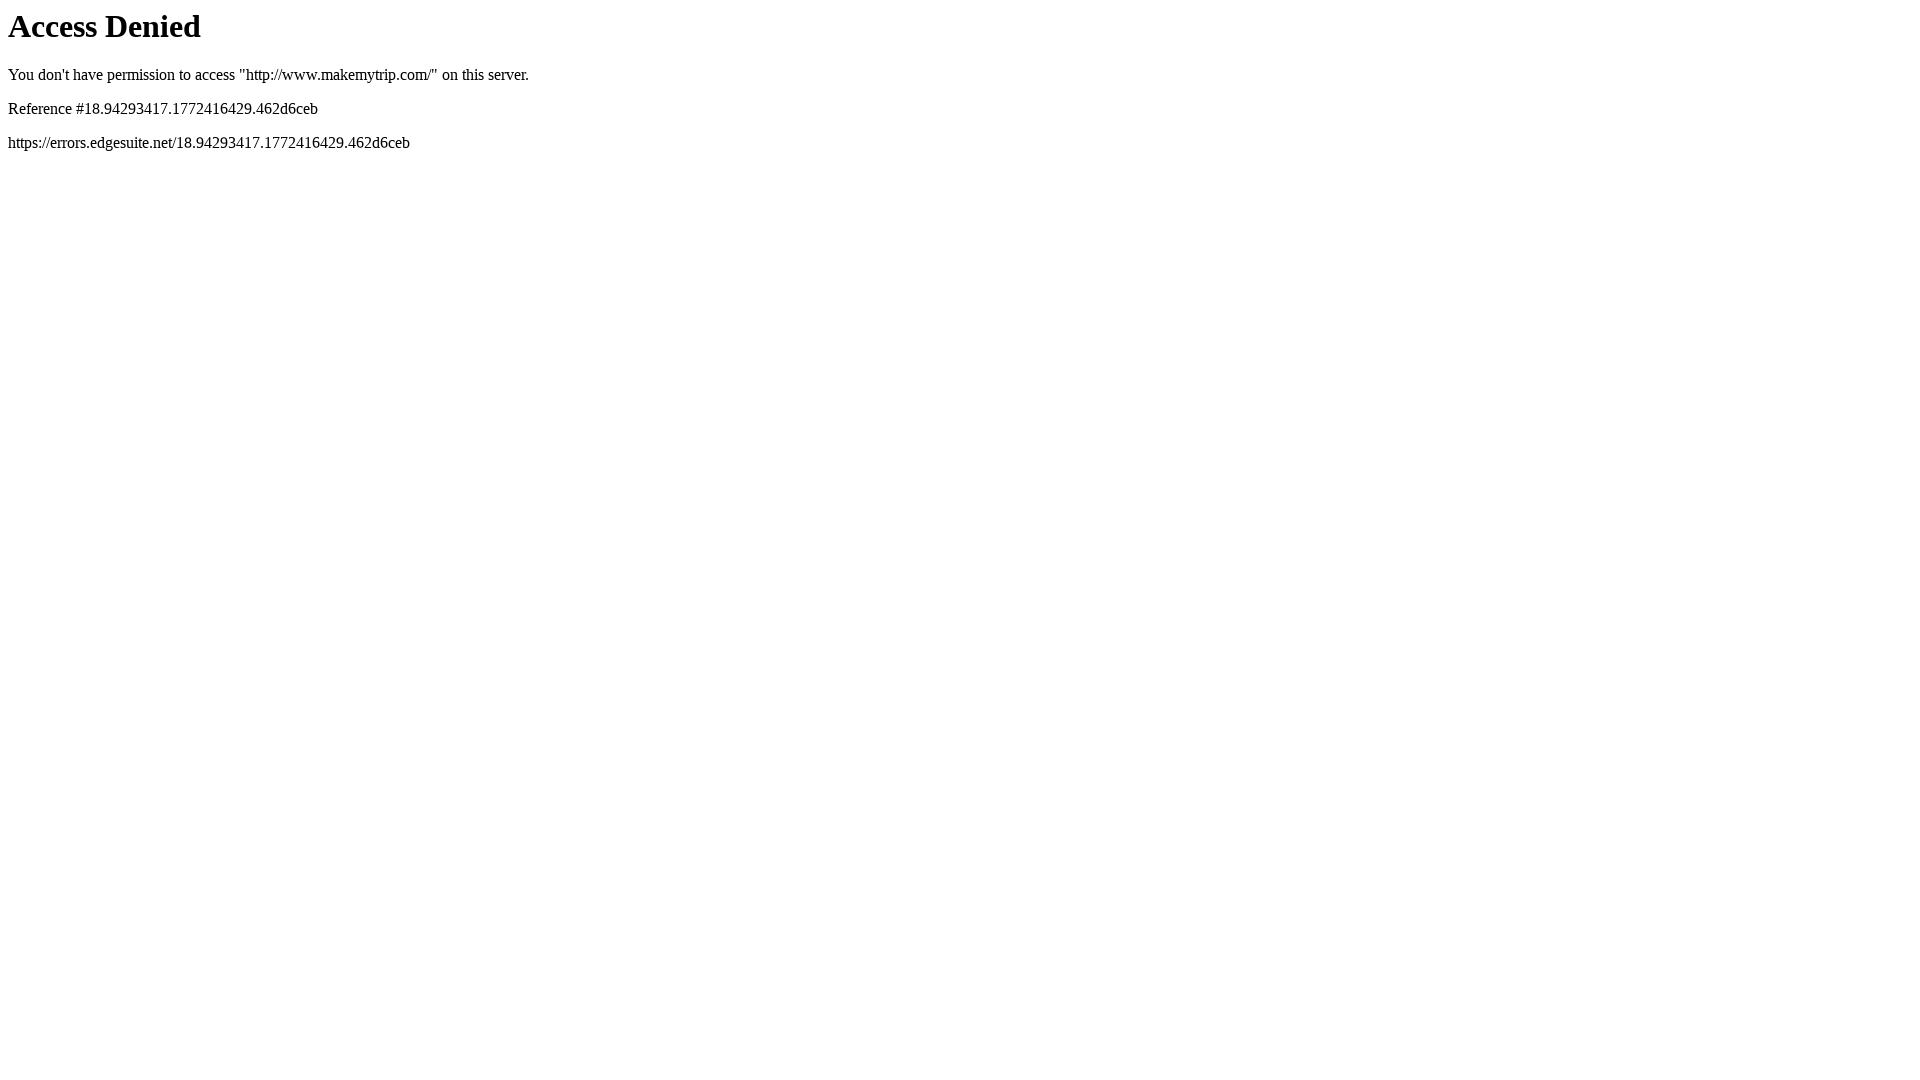

Retrieved current URL: https://www.makemytrip.com/
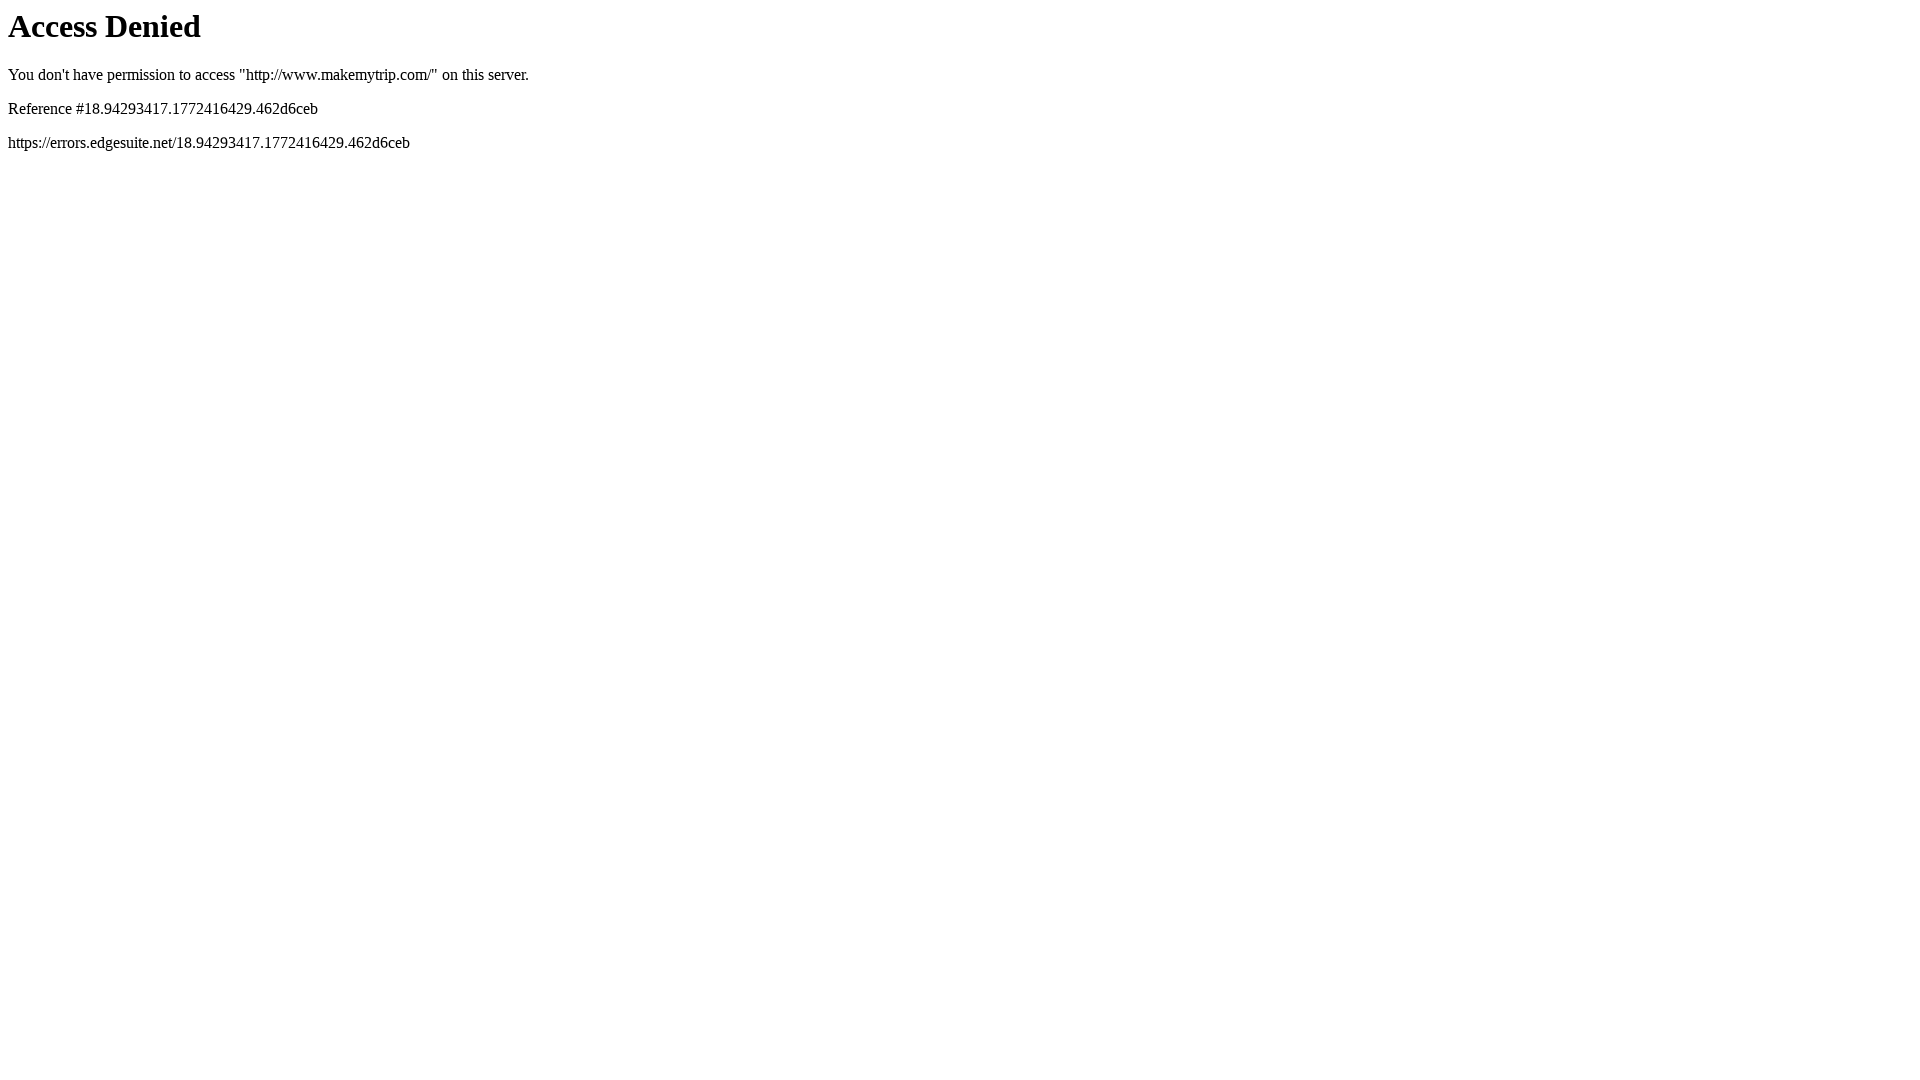

Minimized browser window to 800x600
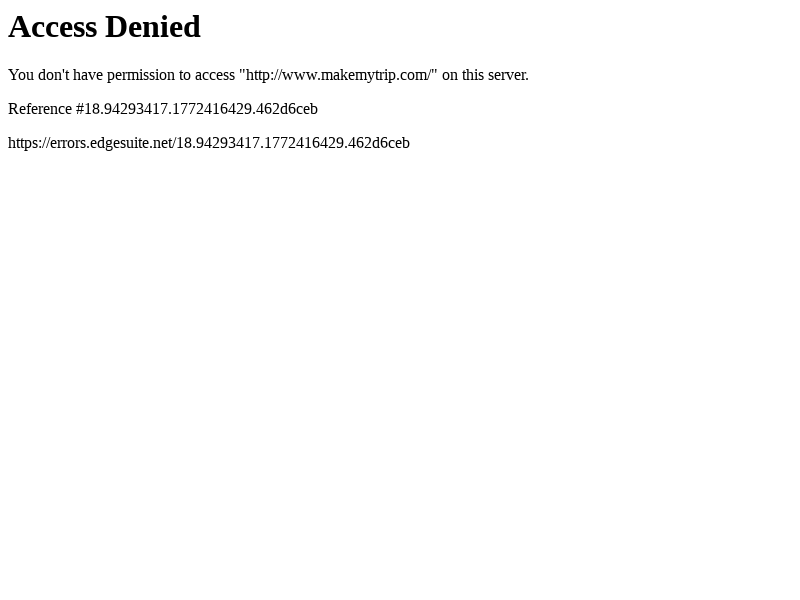

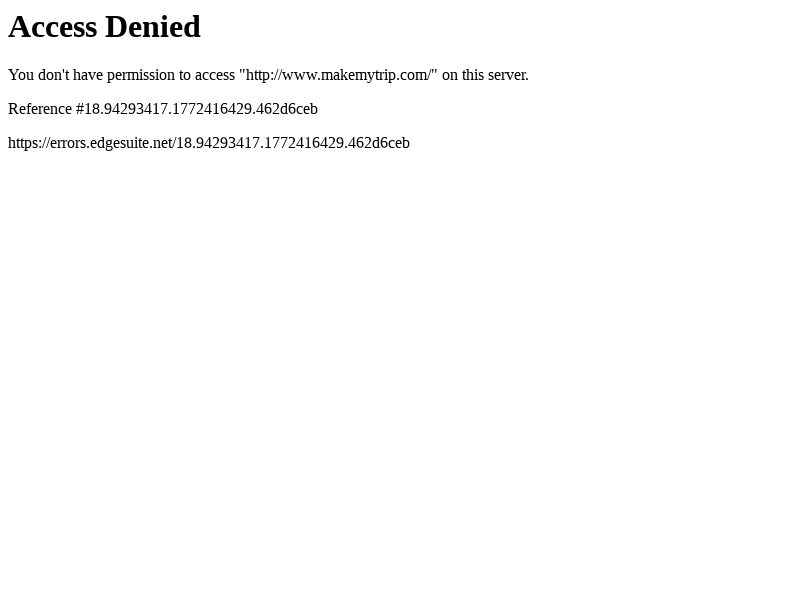